Tests login functionality with wait and exception handling to verify login form is not displayed after successful login

Starting URL: http://the-internet.herokuapp.com/login

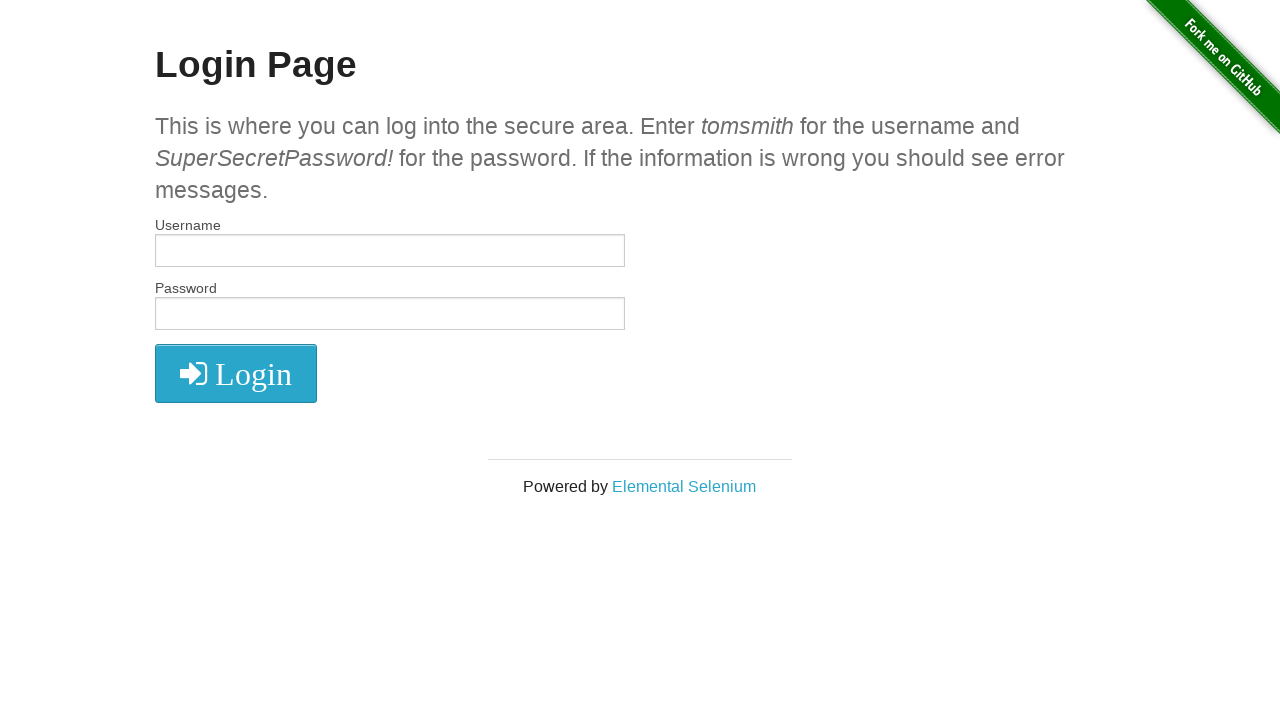

Filled username field with 'tomsmith' on #username
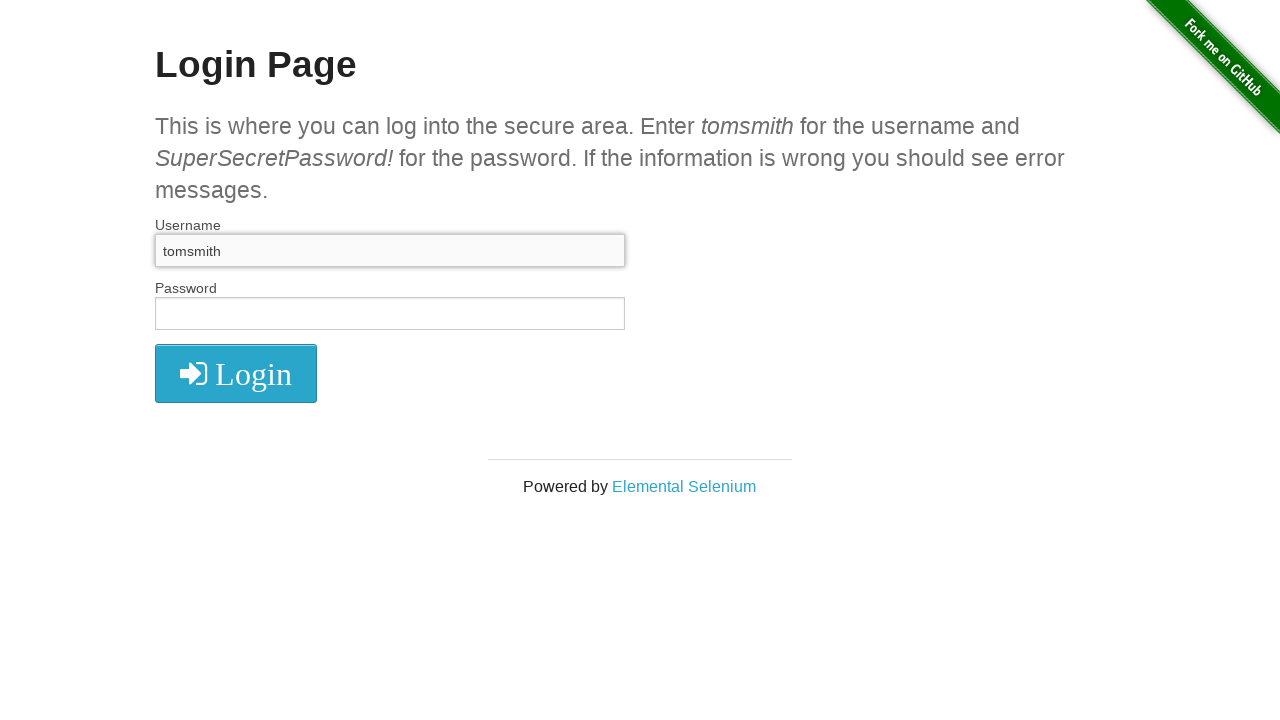

Filled password field with 'SuperSecretPassword!' on #password
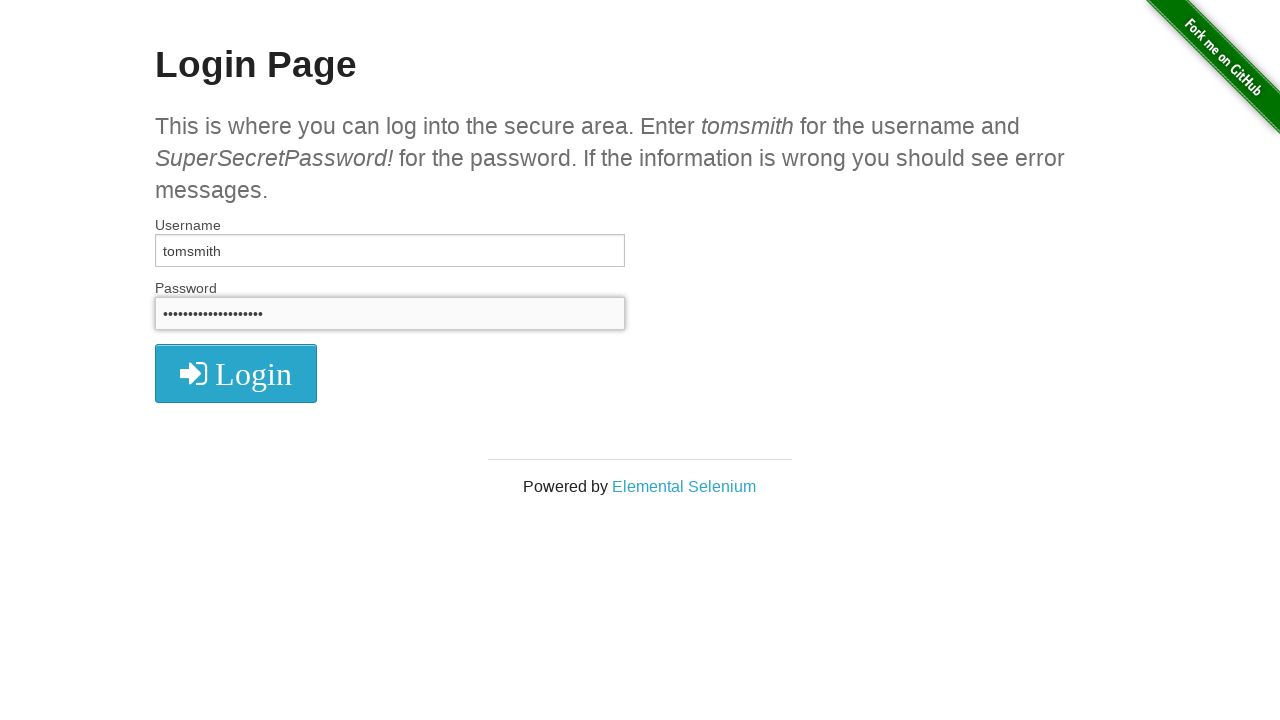

Submitted login form by pressing Enter on #login
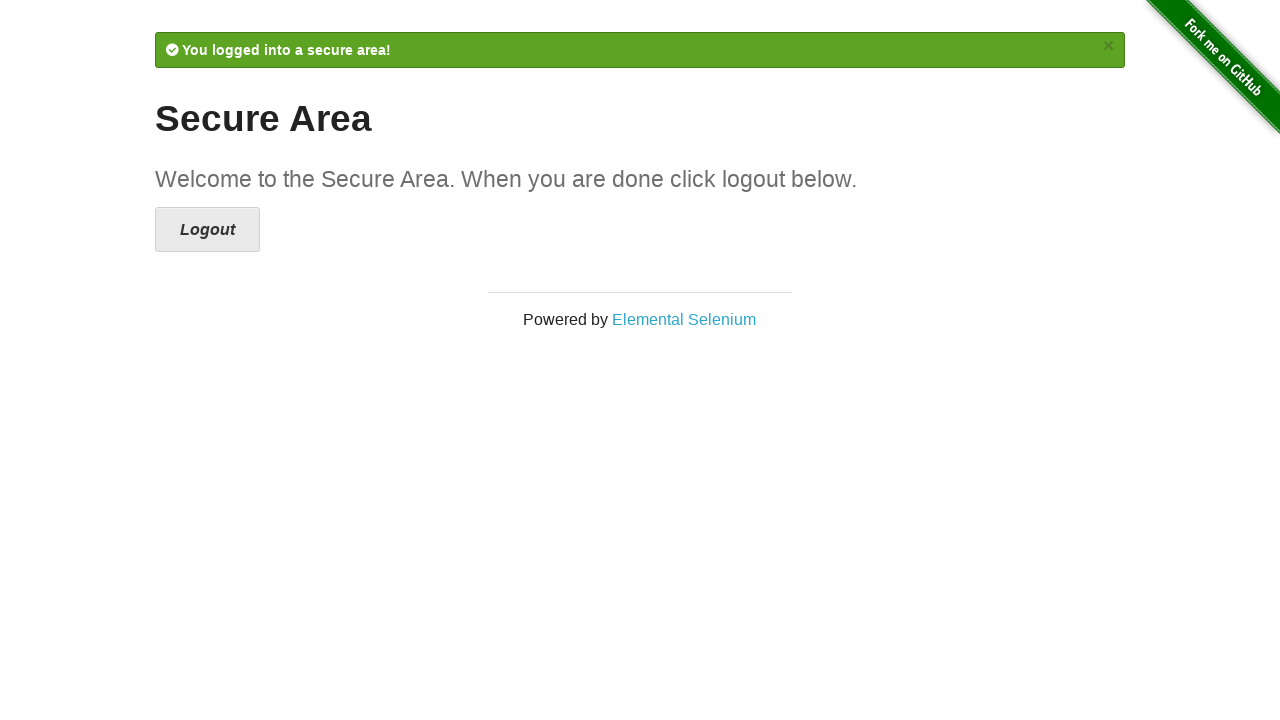

Success icon appeared after login
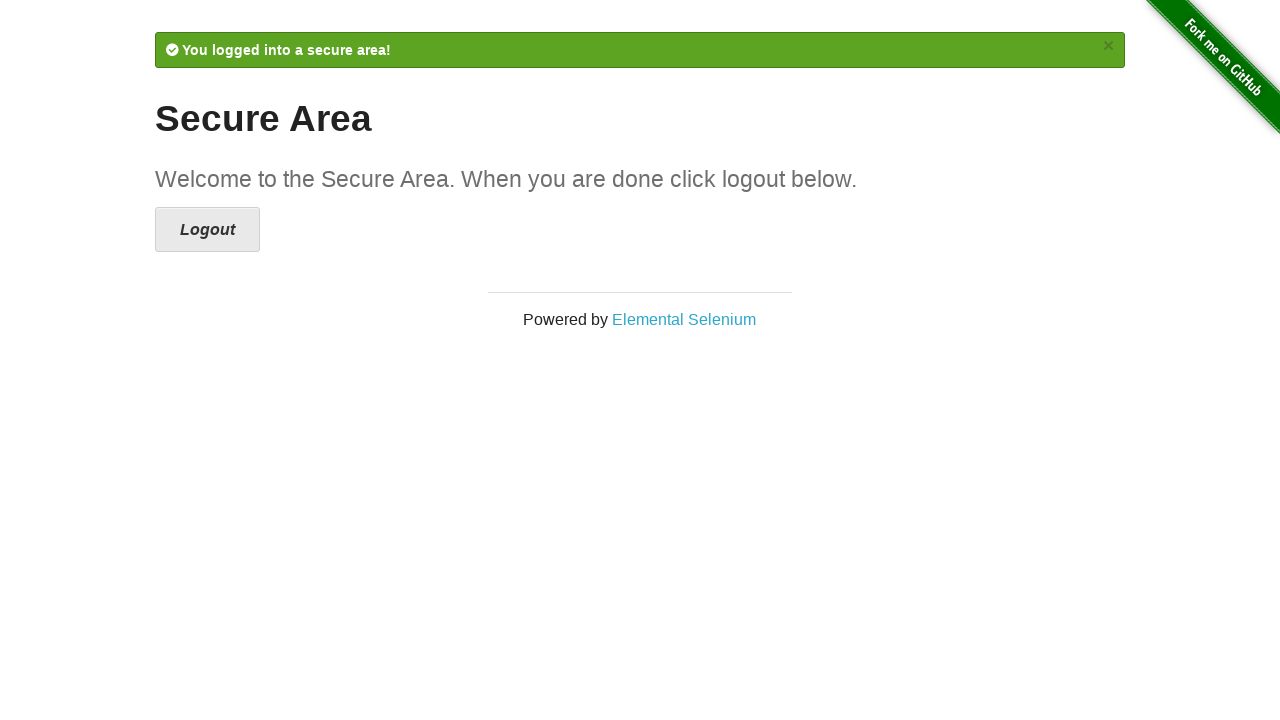

Located login form element
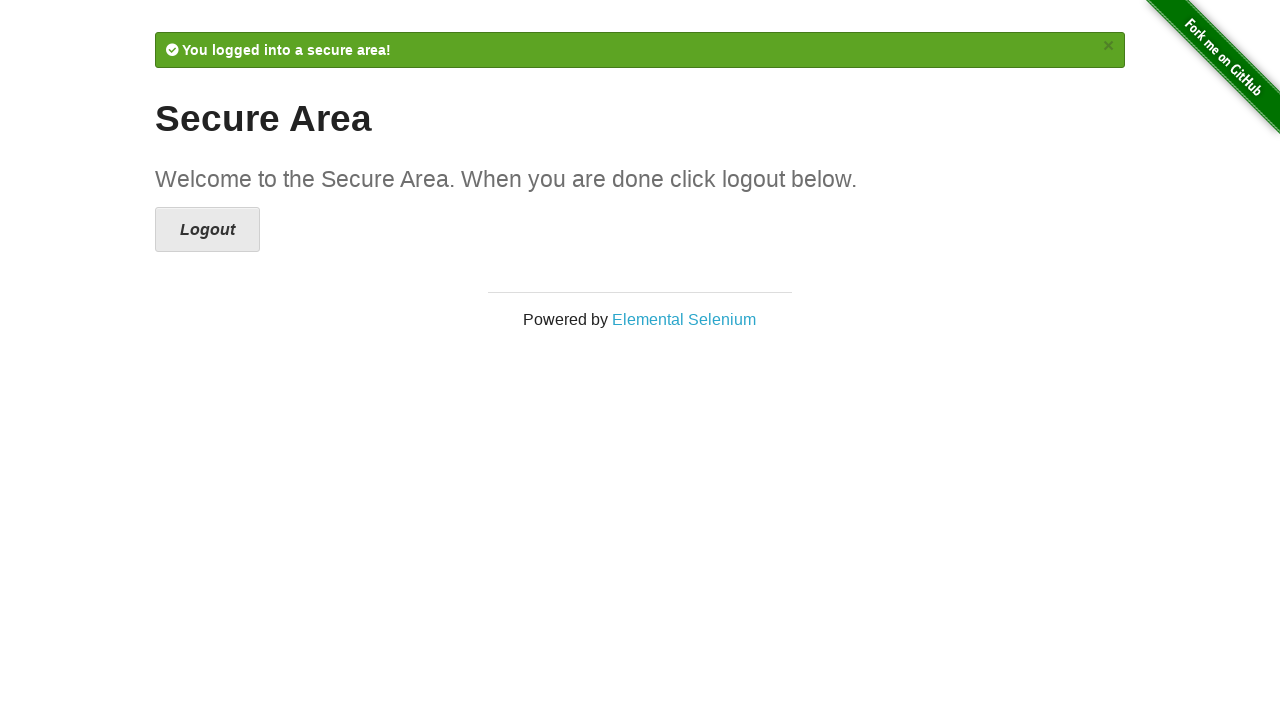

Verified login form visibility: False (should be False after successful login)
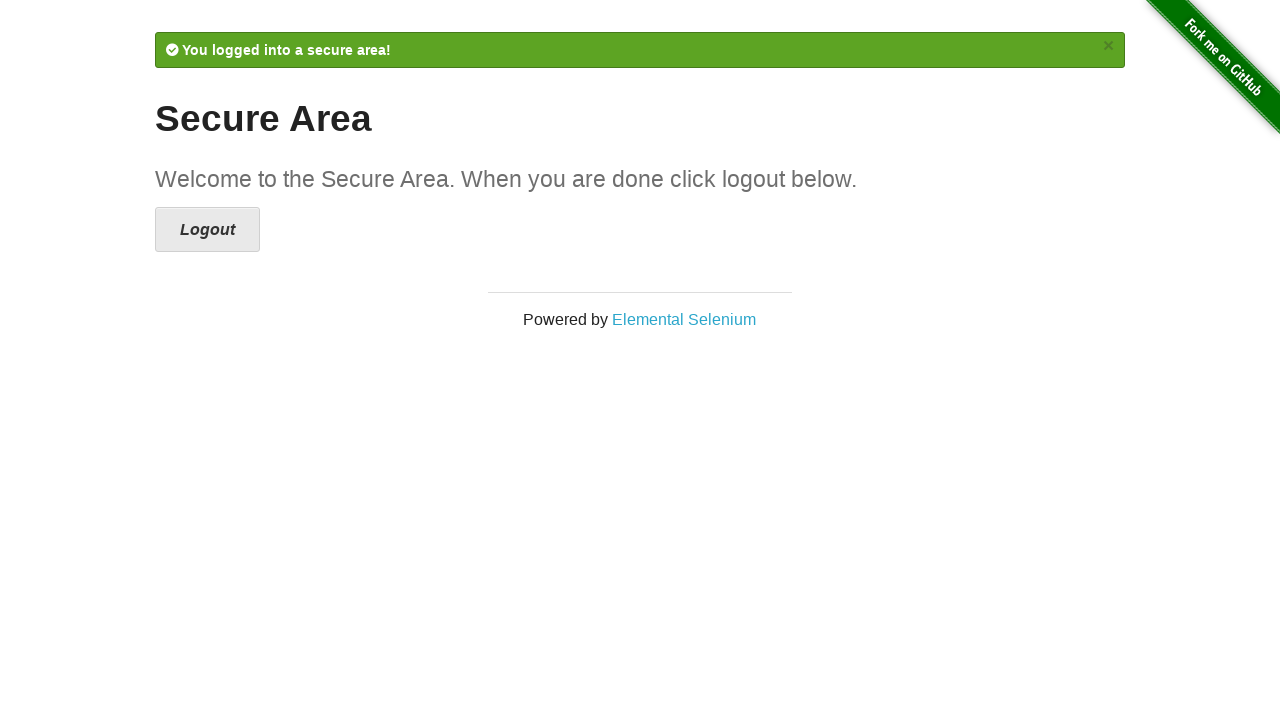

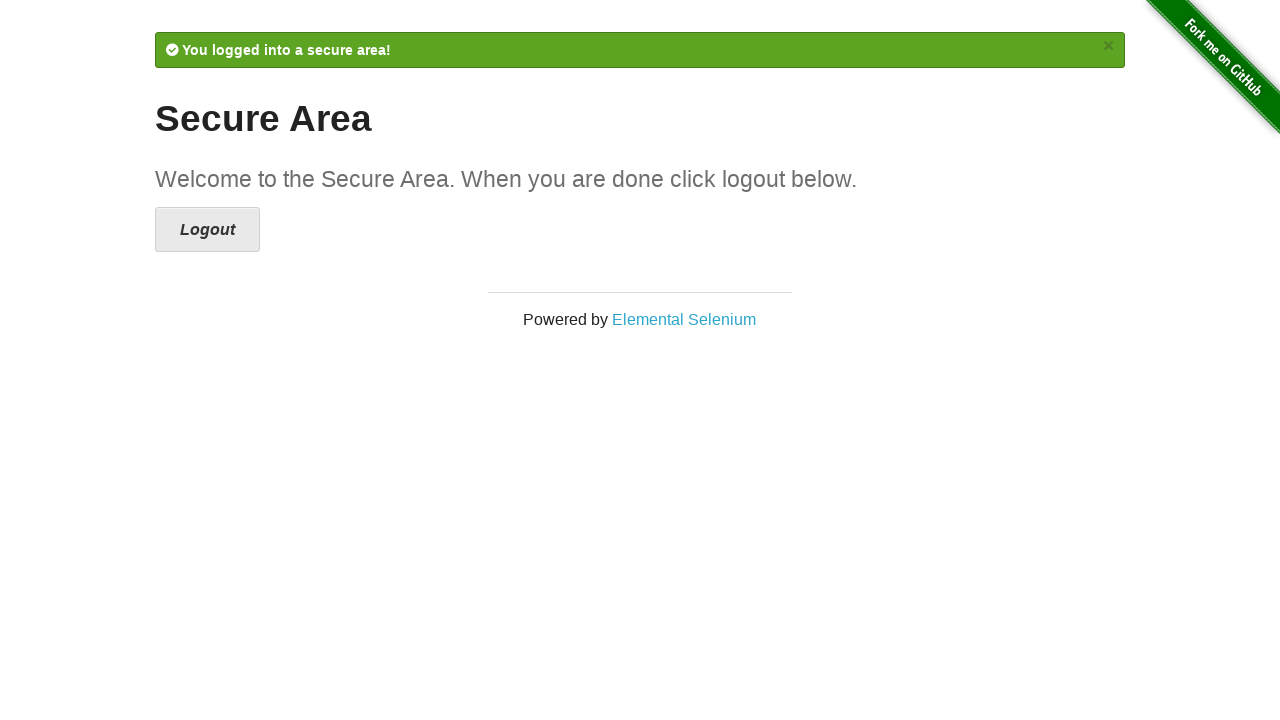